Tests JavaScript alert handling by triggering and interacting with different types of alerts (simple alert, confirm dialog, and prompt dialog)

Starting URL: https://the-internet.herokuapp.com/javascript_alerts

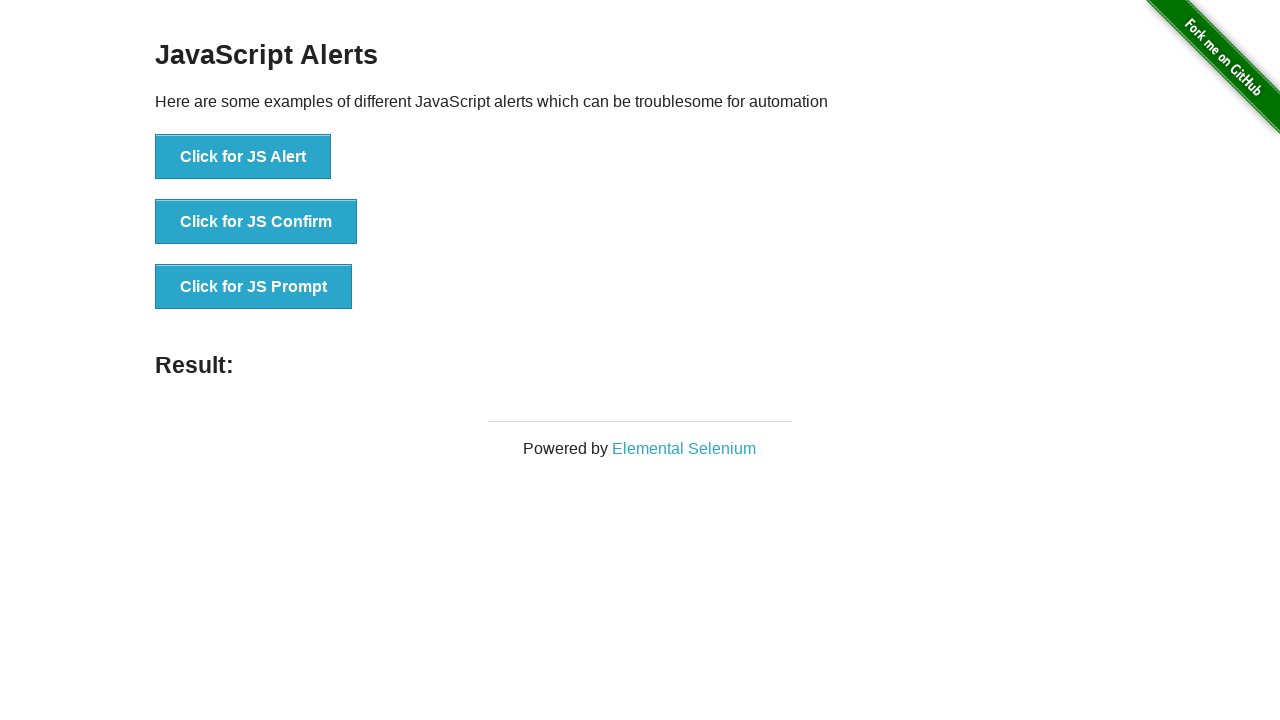

Clicked button to trigger simple alert at (243, 157) on //button[@onclick="jsAlert()"]
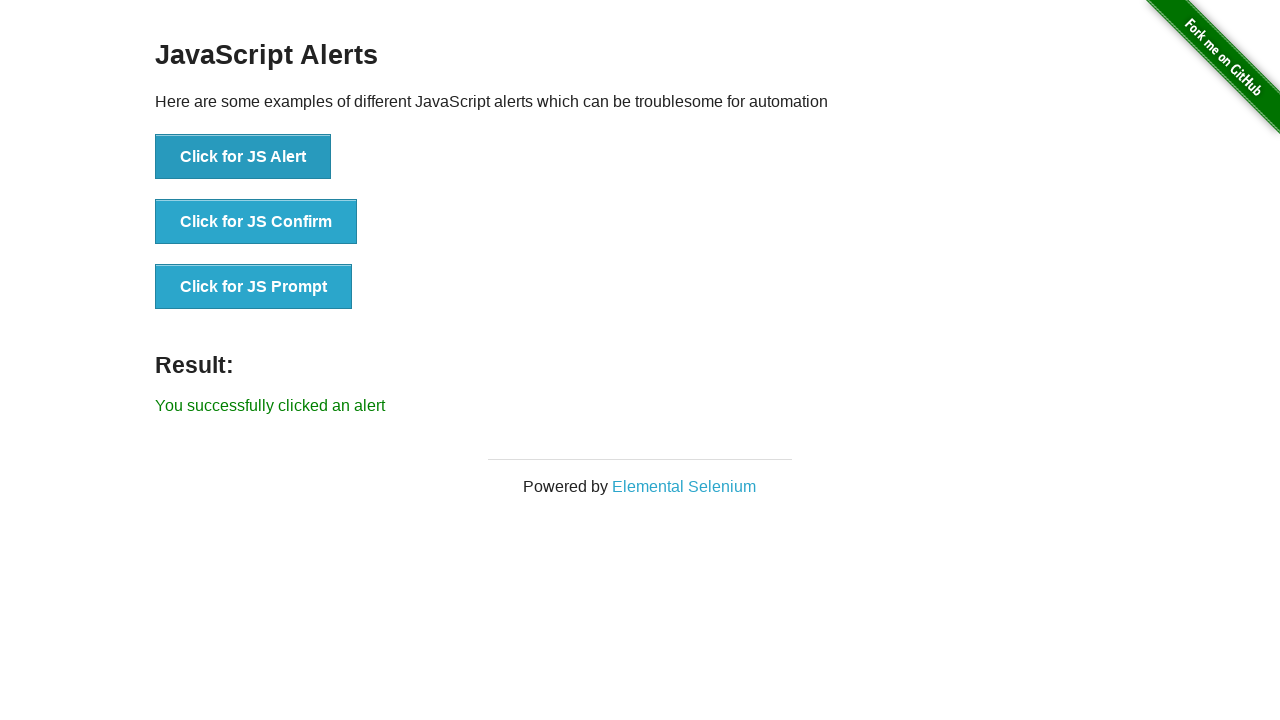

Set up dialog handler to accept simple alert
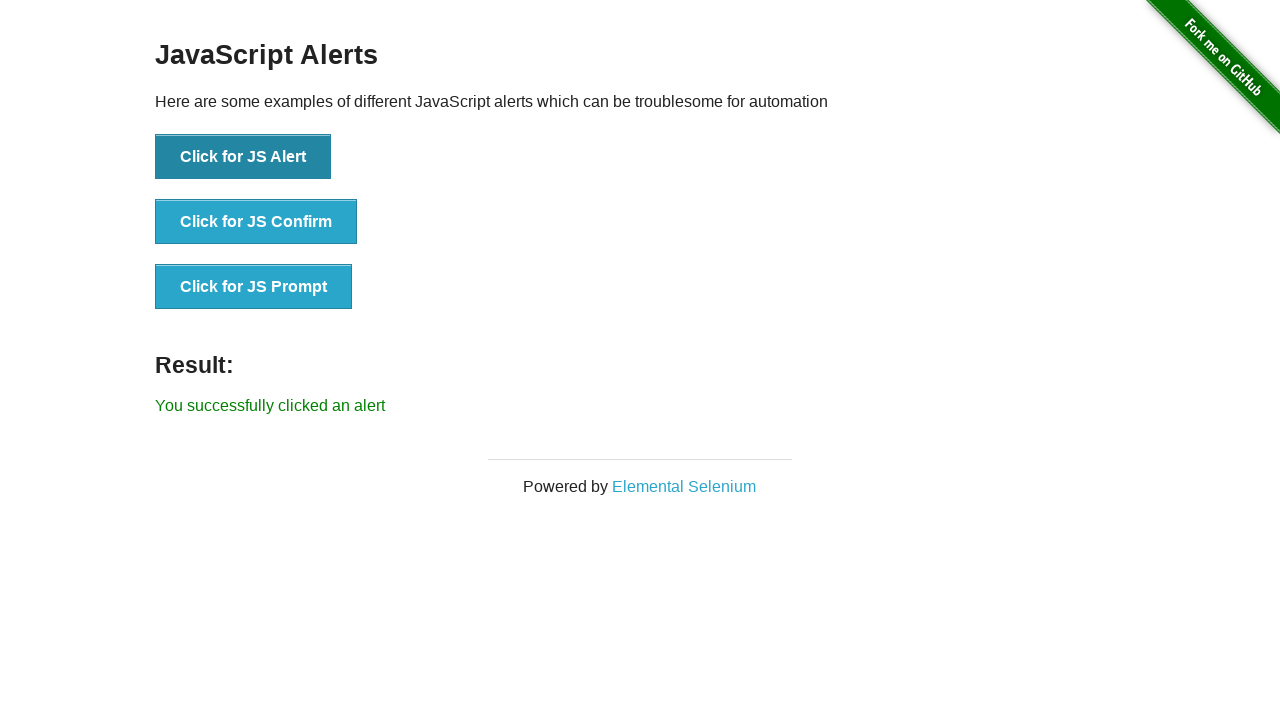

Clicked button to trigger confirm dialog at (256, 222) on //button[@onclick="jsConfirm()"]
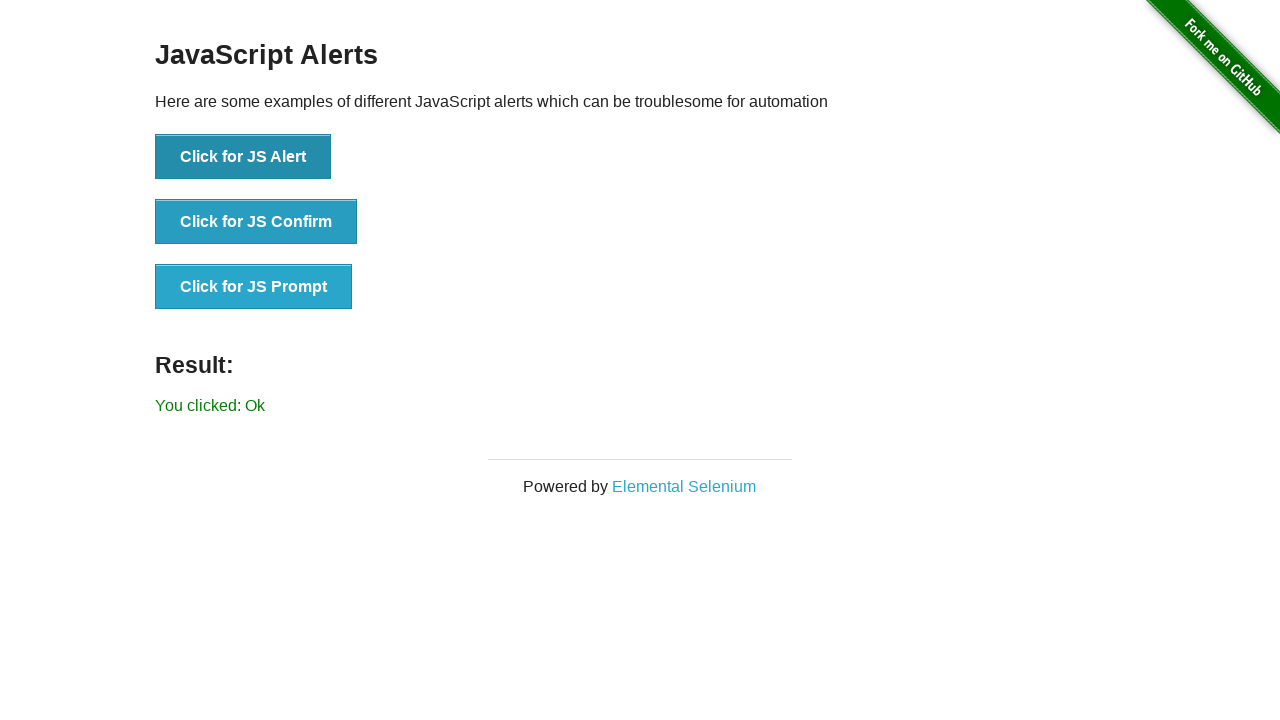

Set up dialog handler to dismiss confirm dialog
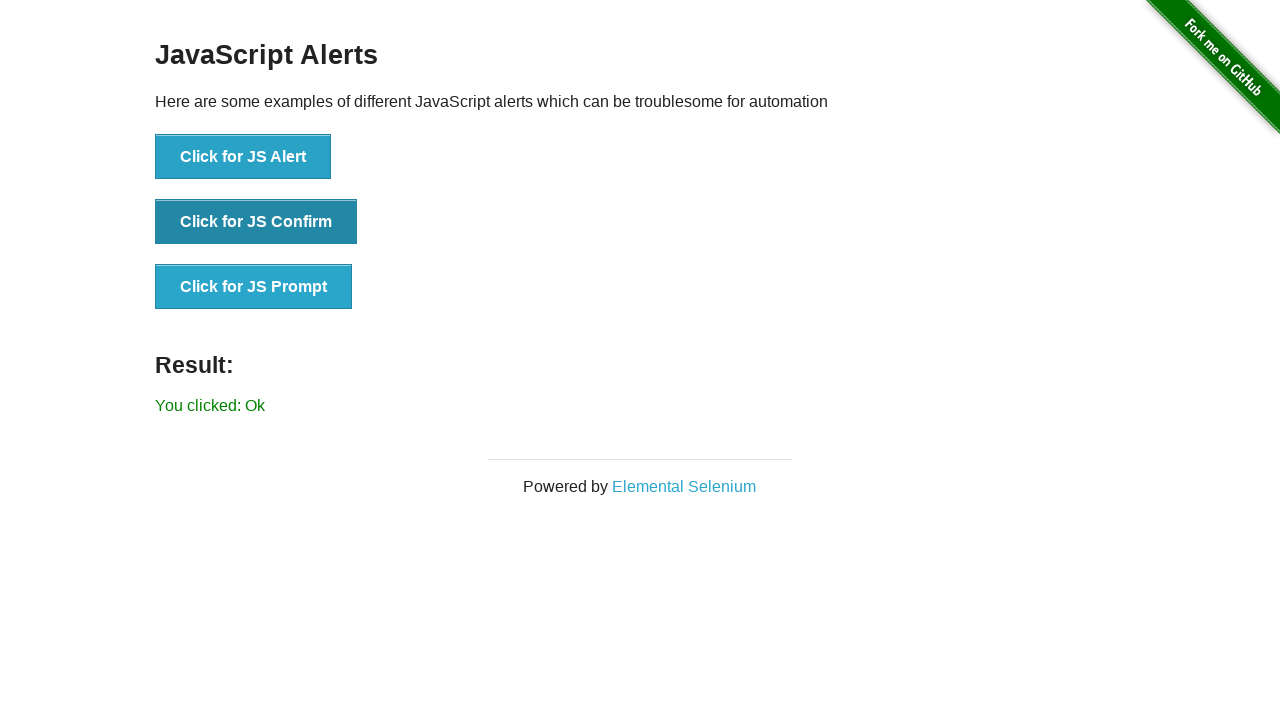

Clicked button to trigger prompt dialog at (254, 287) on //button[@onclick="jsPrompt()"]
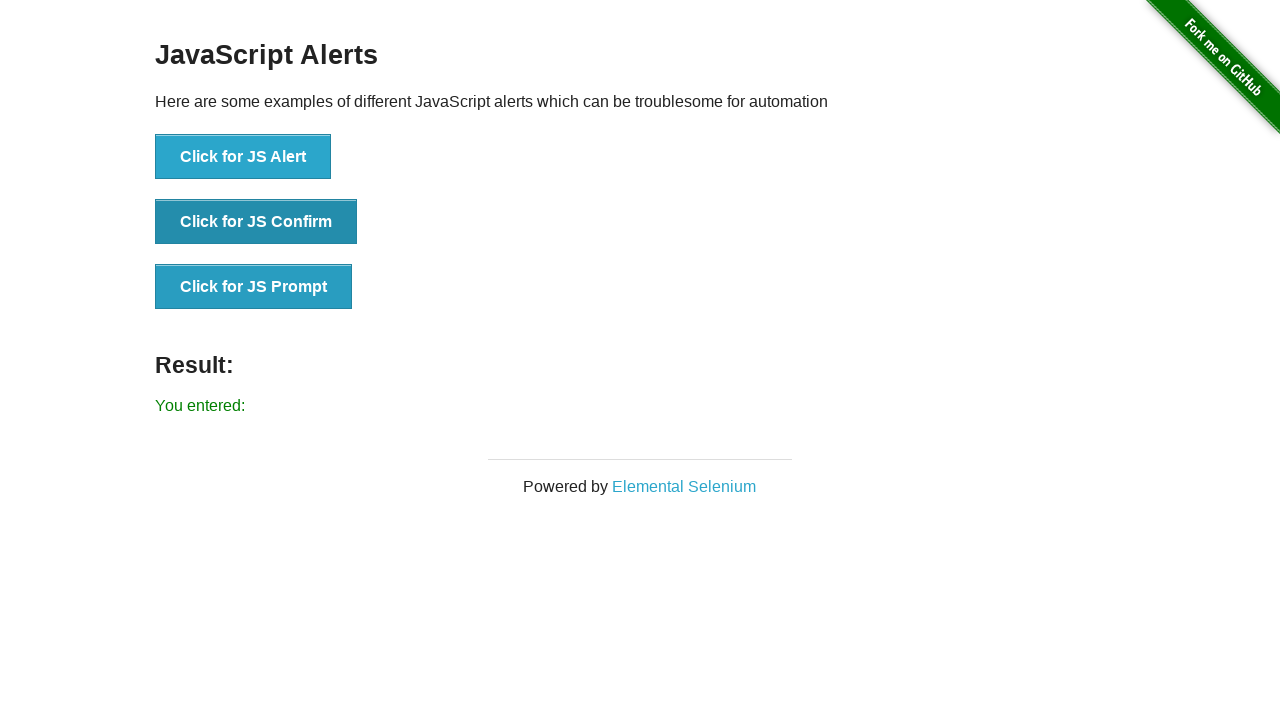

Set up dialog handler to accept prompt with 'Priyanka'
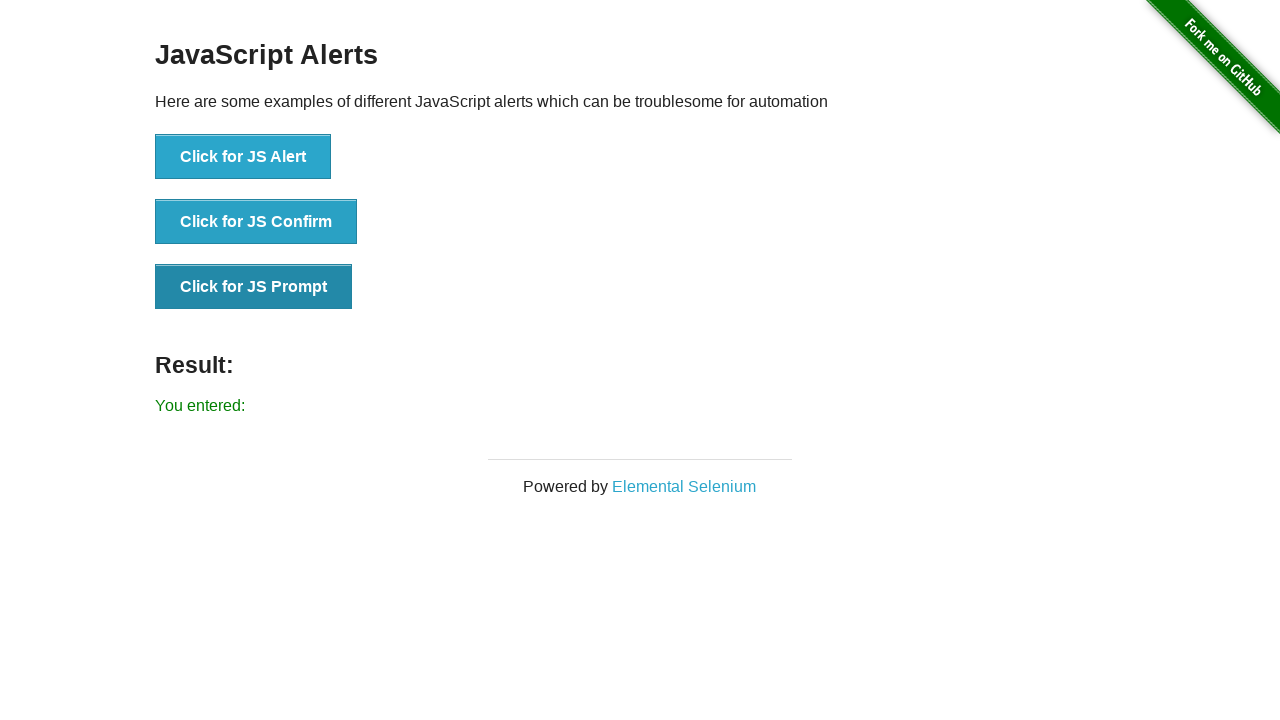

Verified result text is displayed
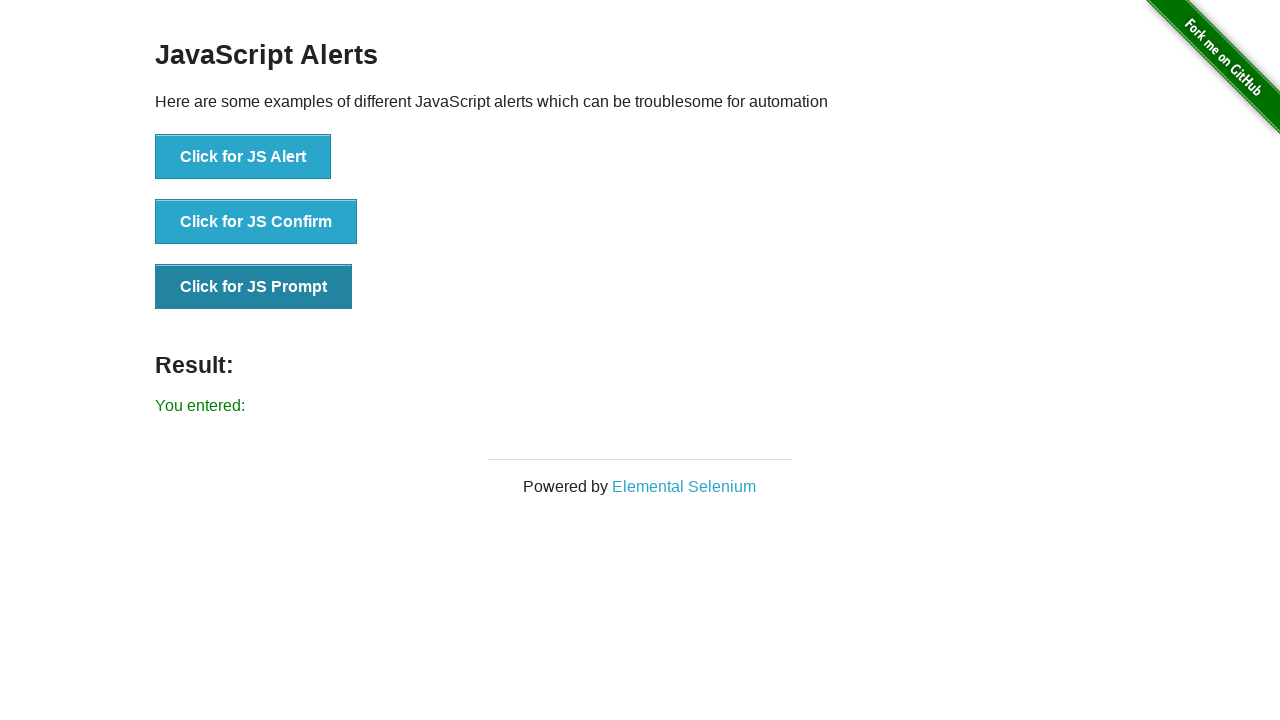

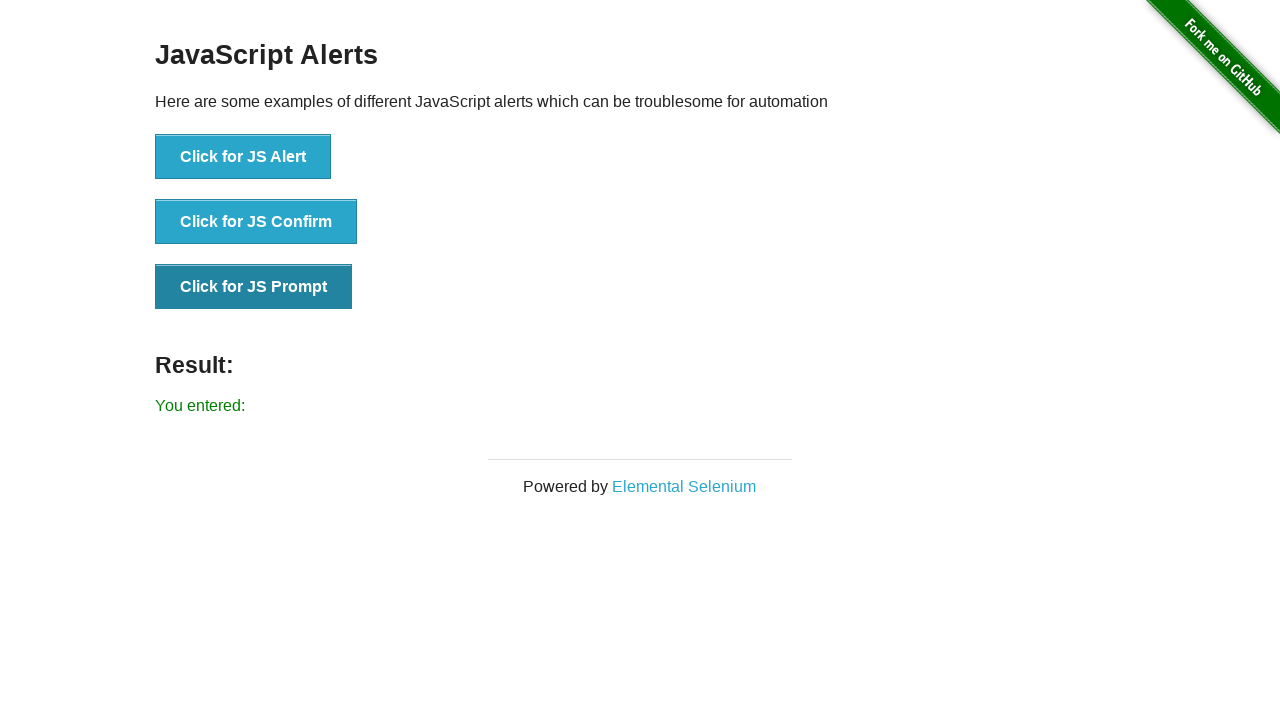